Tests tooltip functionality by hovering over button and text field elements to trigger tooltips

Starting URL: https://demoqa.com/tool-tips

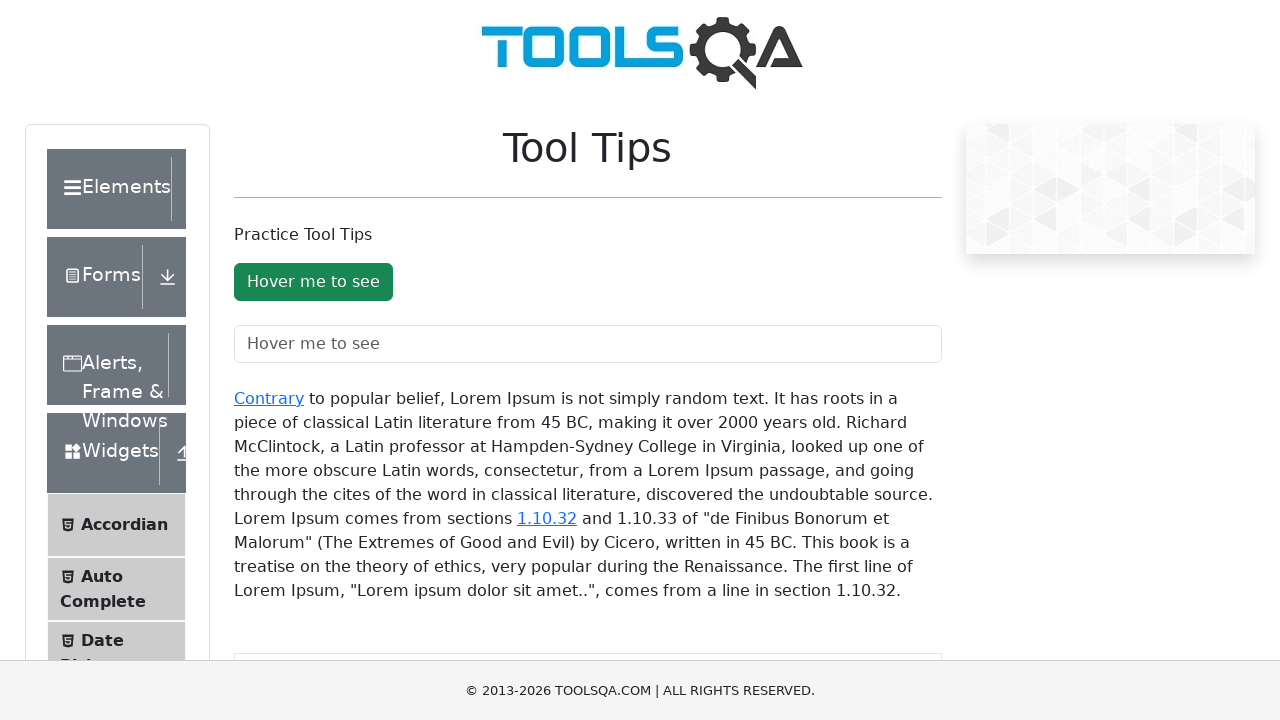

Hovered over button to trigger tooltip at (313, 282) on #toolTipButton
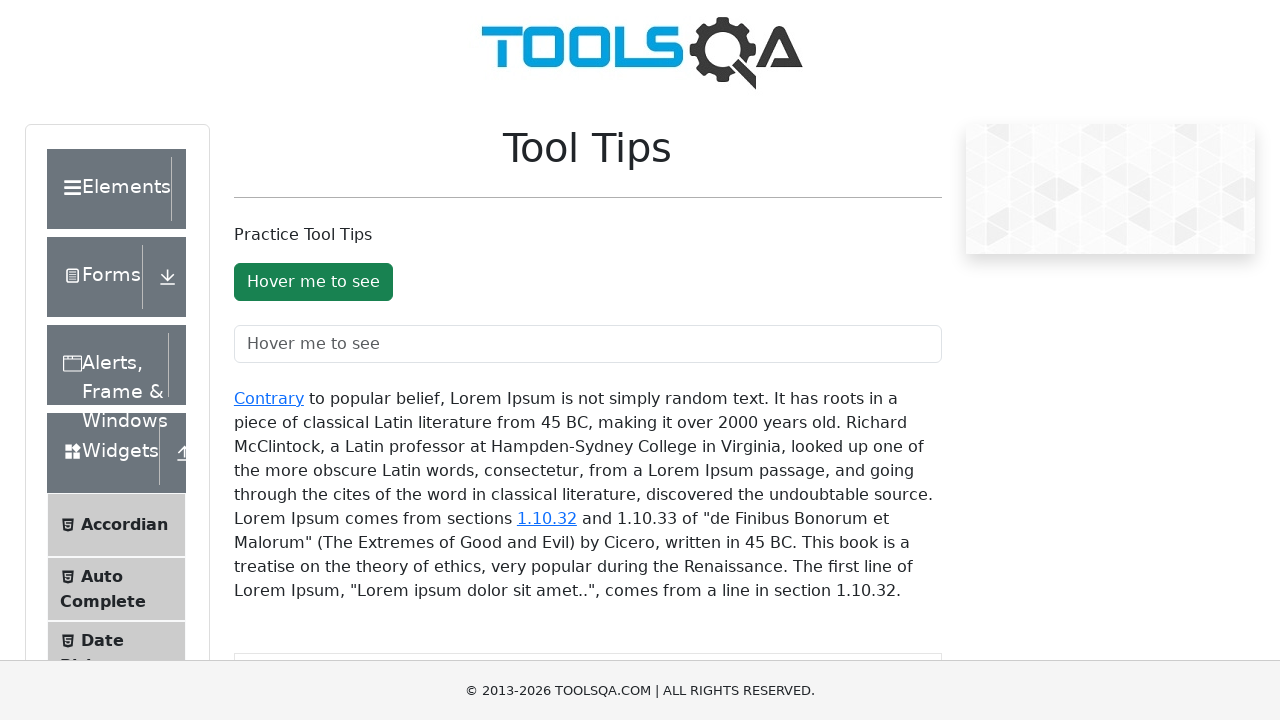

Waited for button tooltip to appear
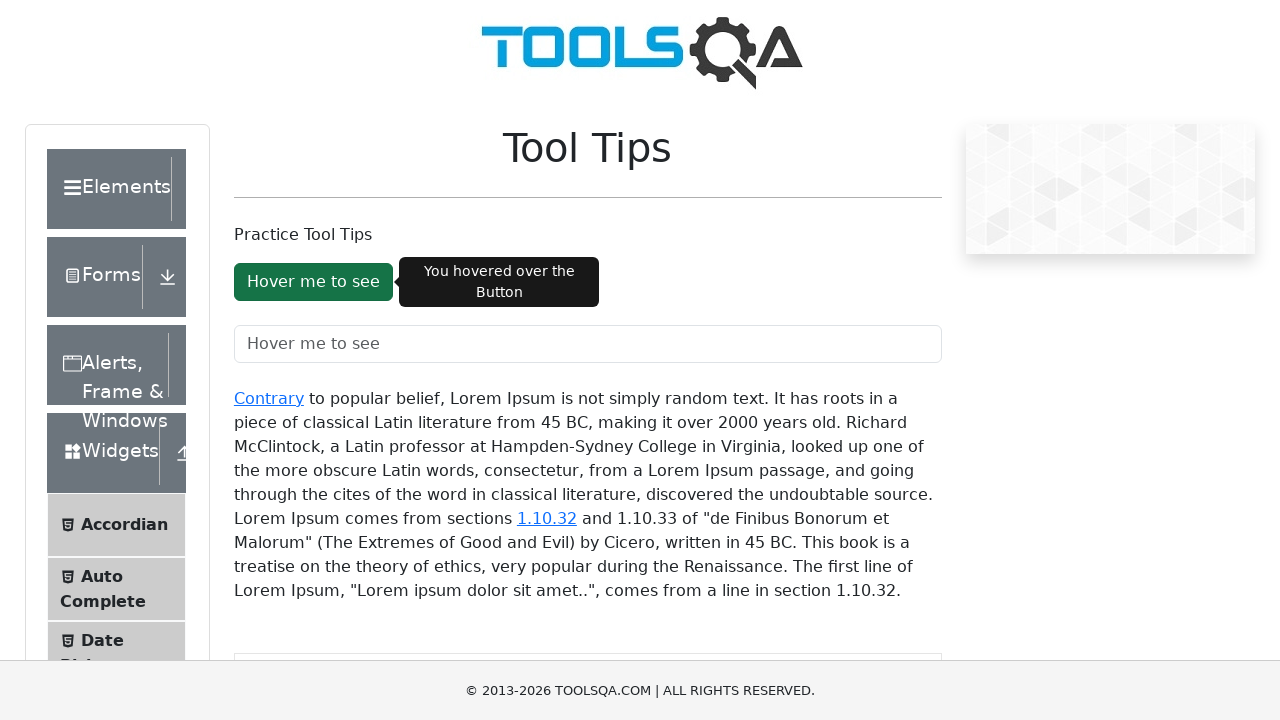

Filled text field with 'Sample text for testing' on #toolTipTextField
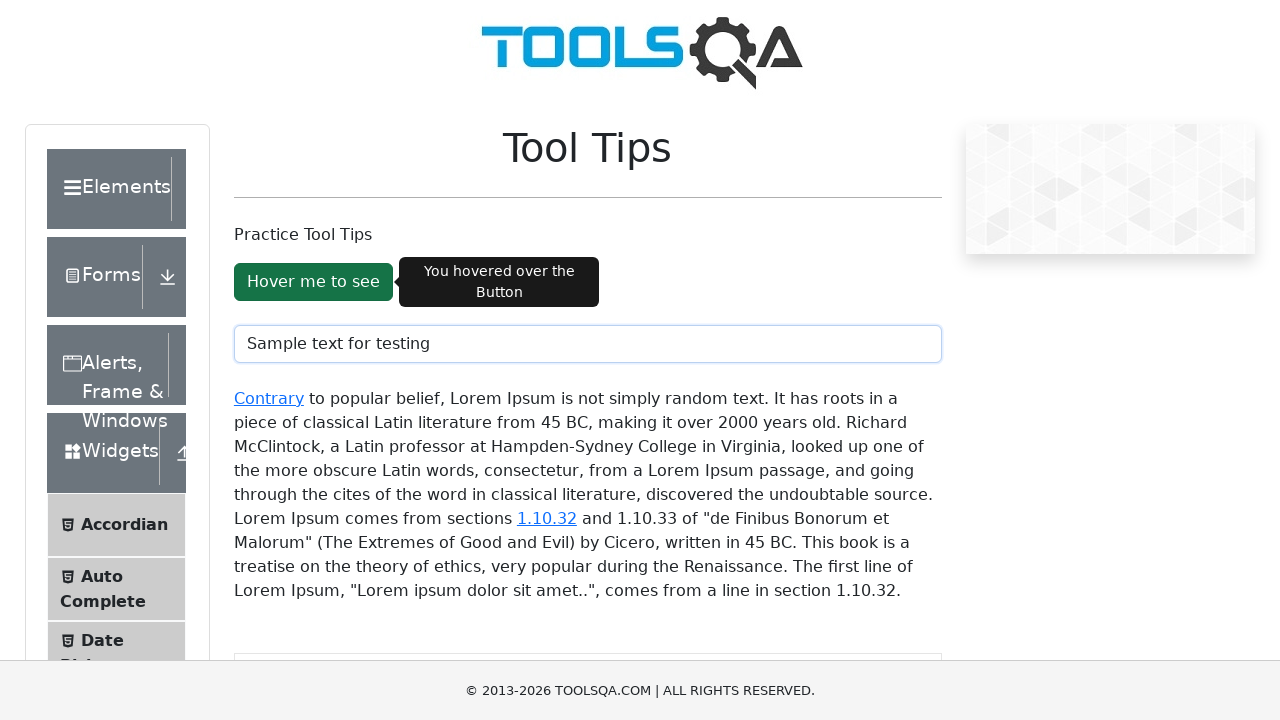

Hovered over text field to trigger tooltip at (588, 344) on #toolTipTextField
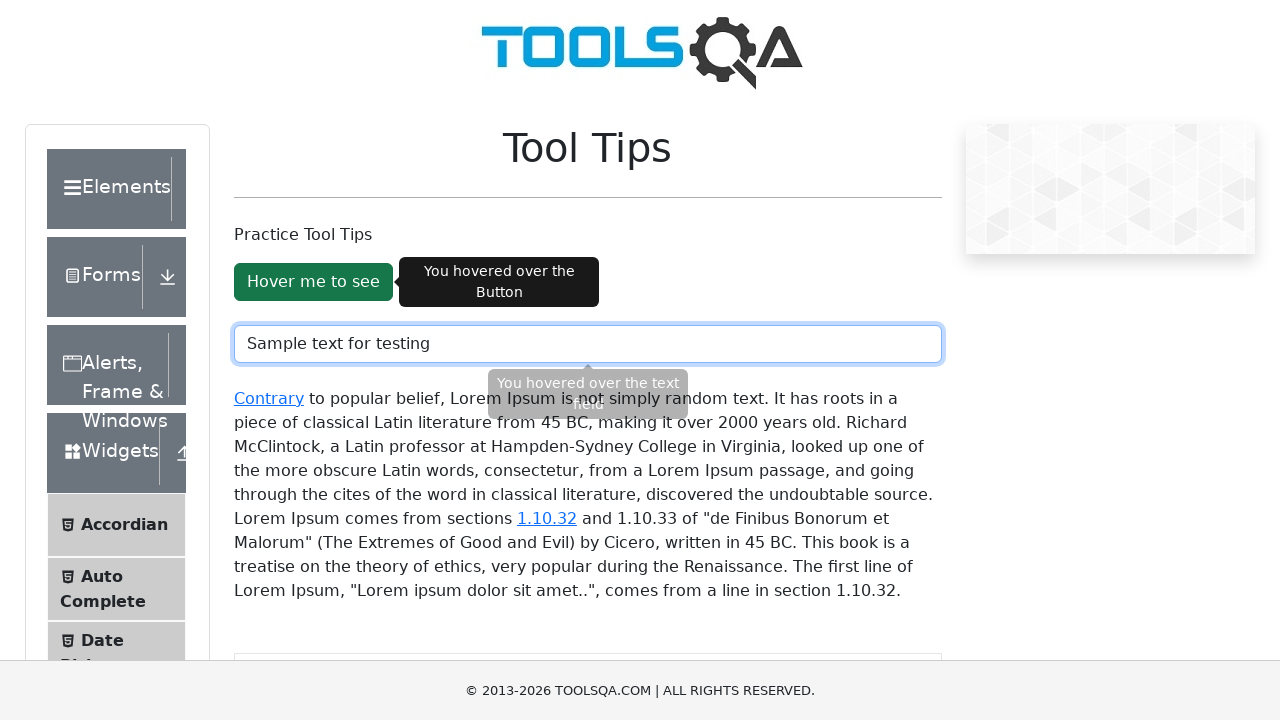

Waited for text field tooltip to appear
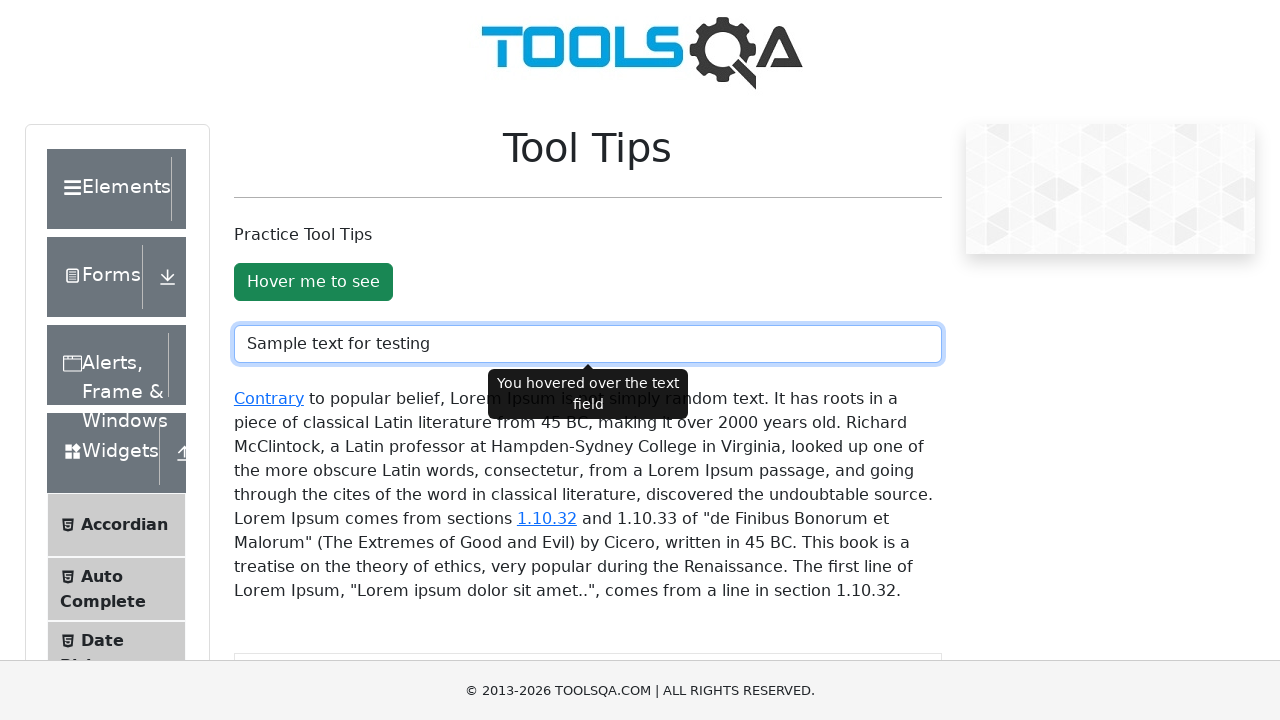

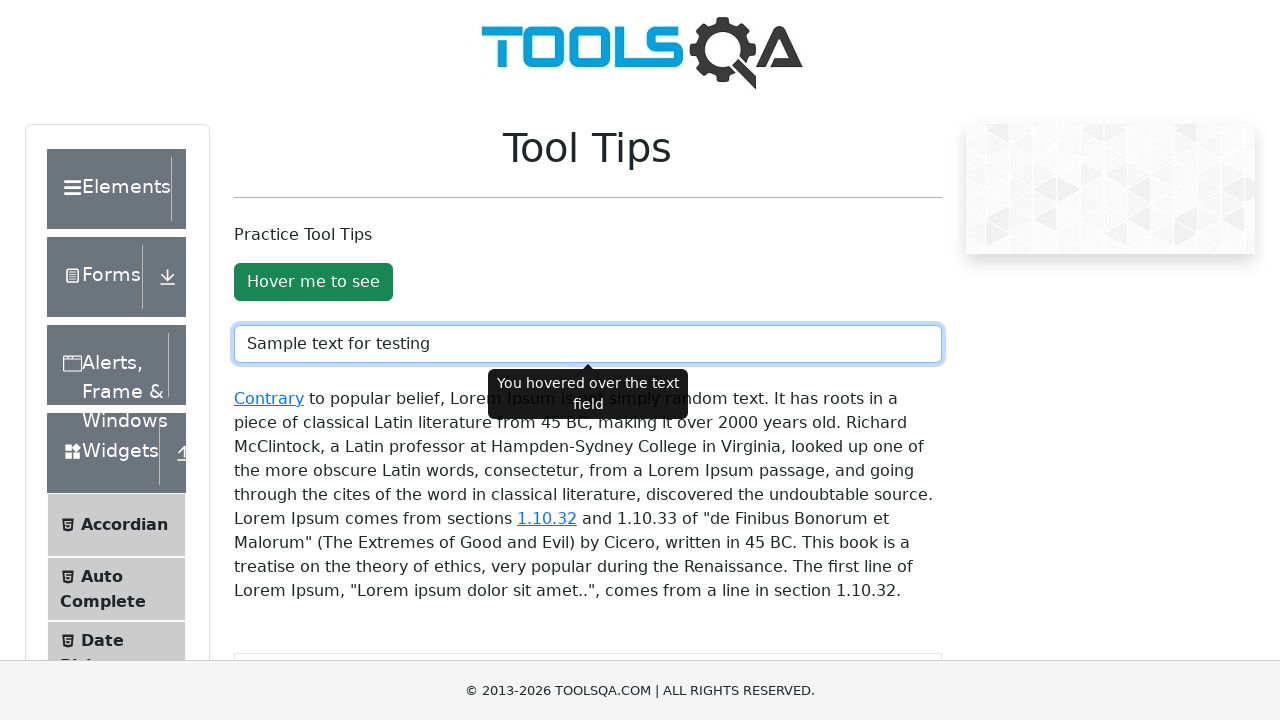